Navigates to a Korean government welfare information page and waits for the page to load

Starting URL: https://www.bokjiro.go.kr/ssis-tbu/twataa/wlfareInfo/moveTWAT52011M.do?wlfareInfoId=WLF00004881&wlfareInfoReldBztpCd=02

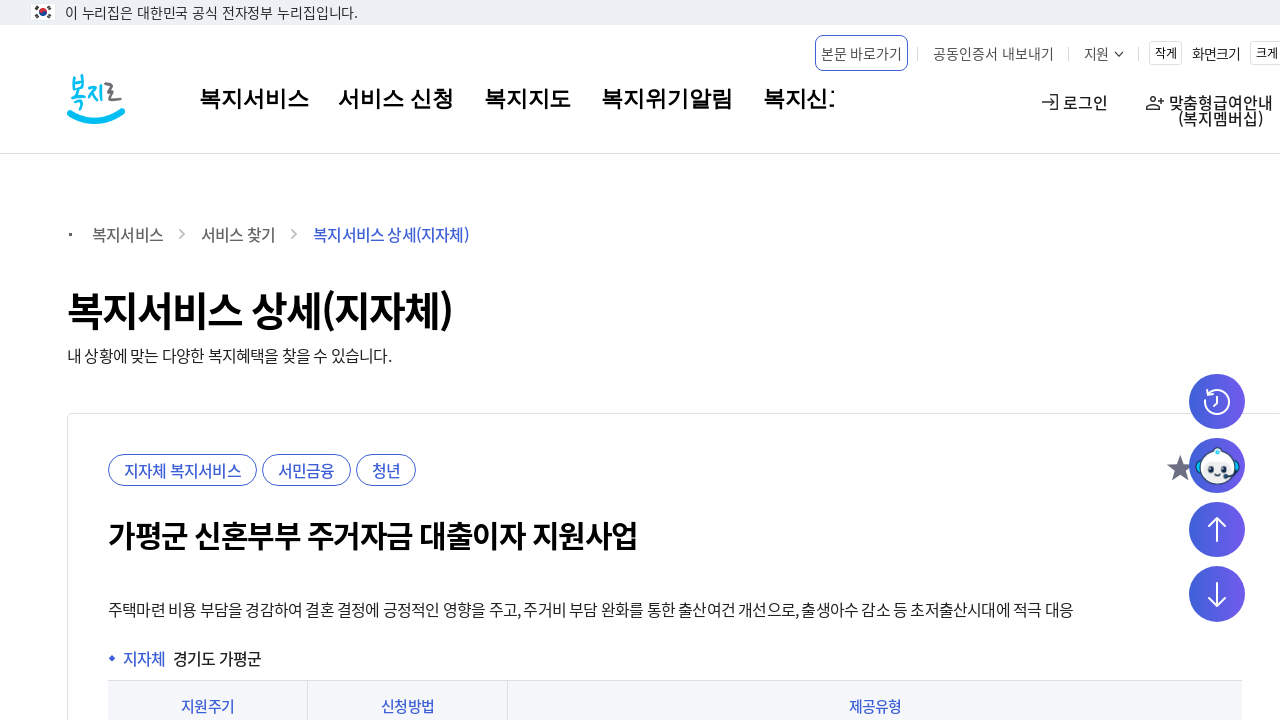

Waited for Korean government welfare information page to load (networkidle state reached)
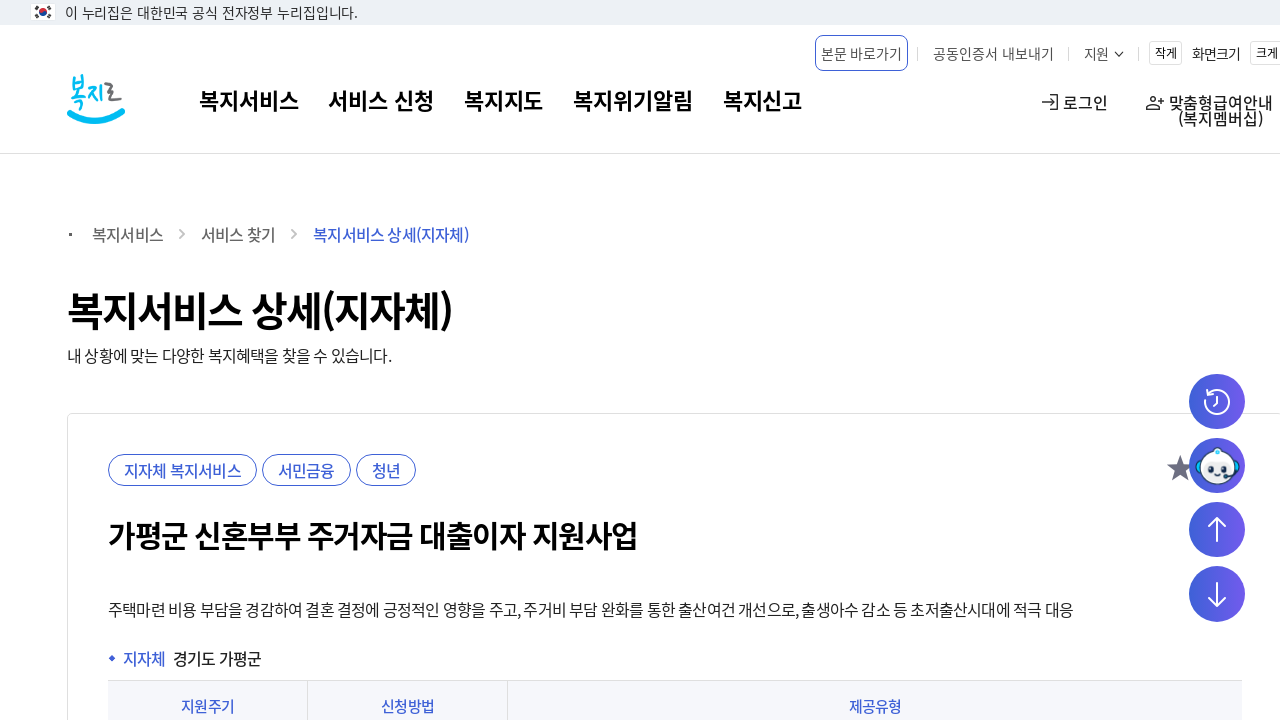

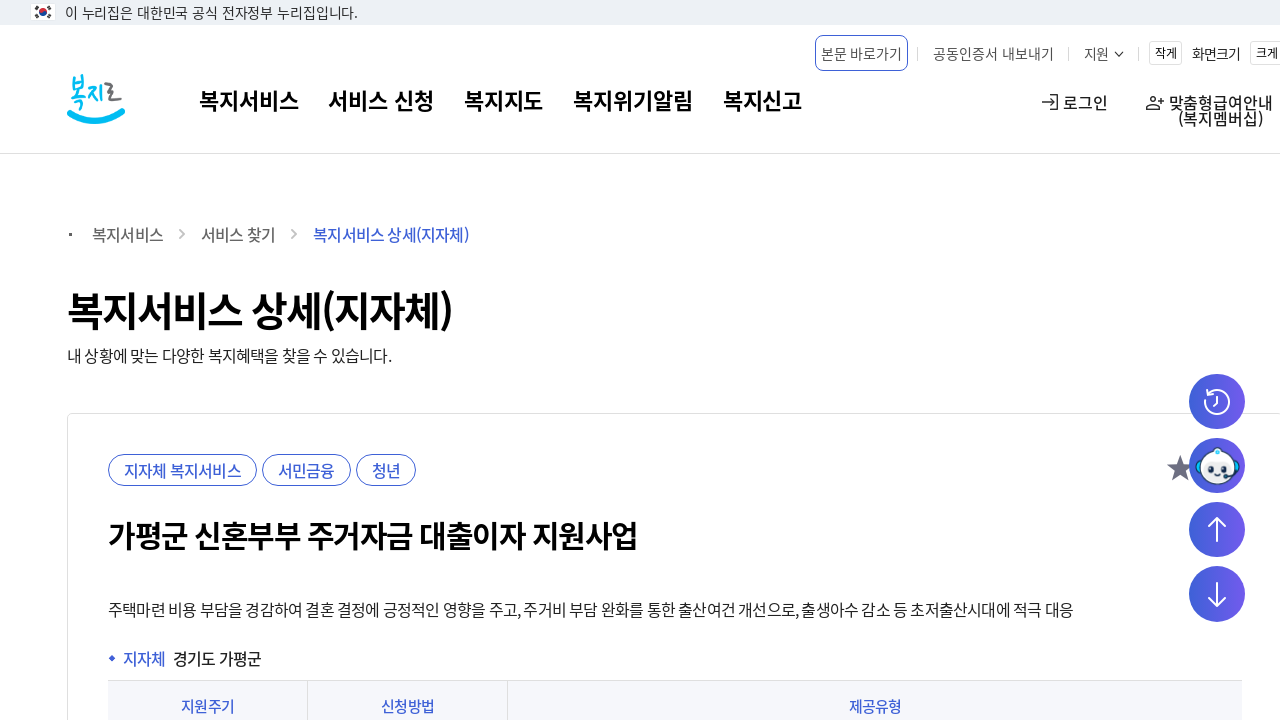